Tests multiple window handling with JavaScript execution to set form values and opening multiple windows

Starting URL: https://www.hyrtutorials.com/p/window-handles-practice.html

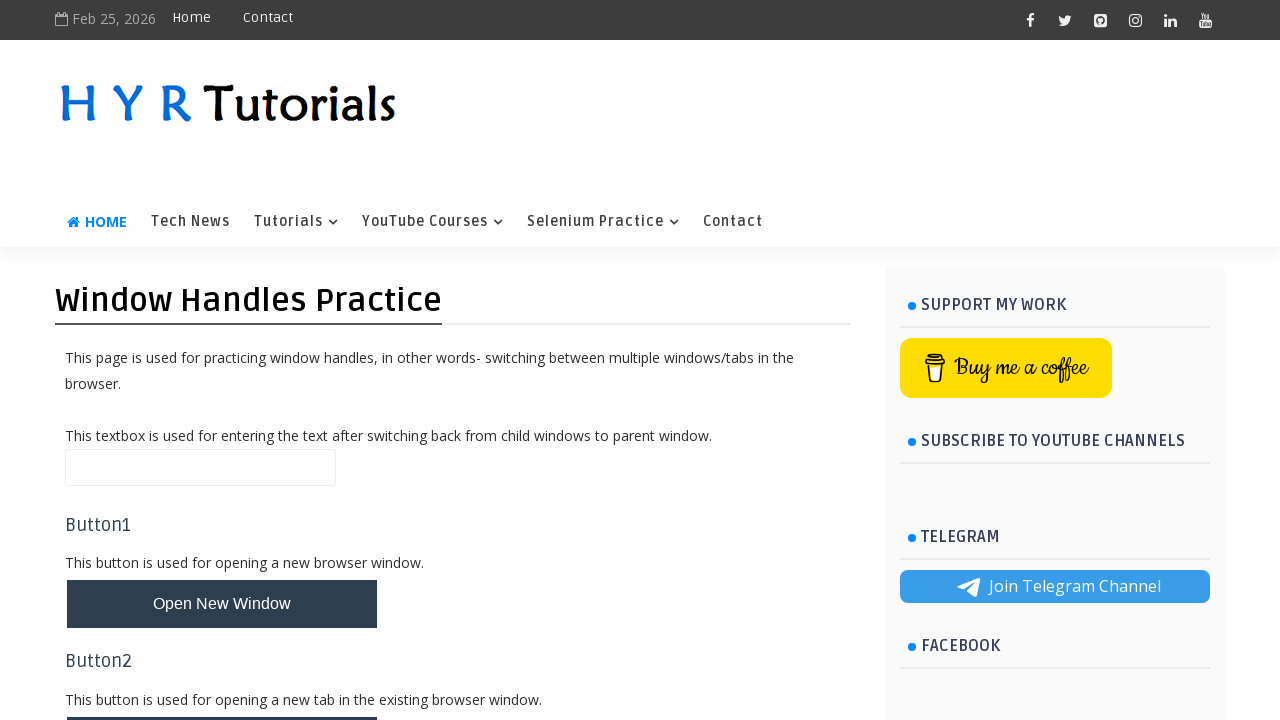

Clicked button to open new window at (222, 604) on #newWindowBtn
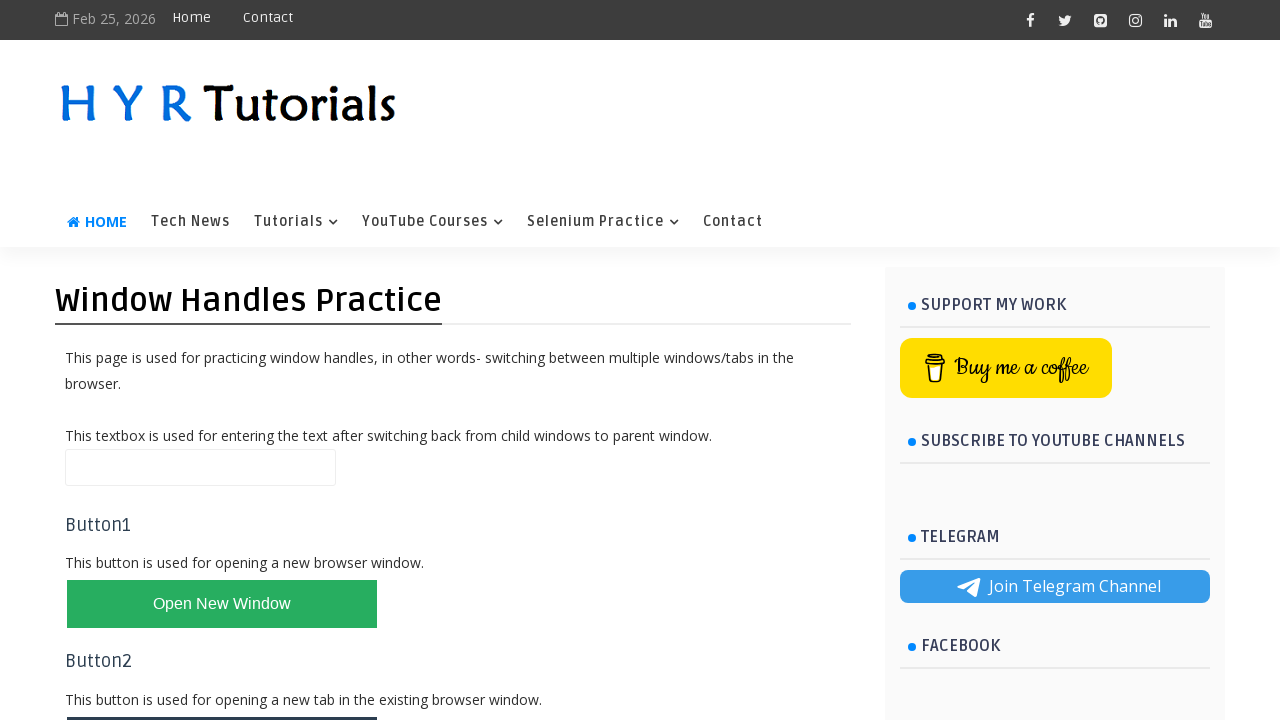

Switched to new window page object
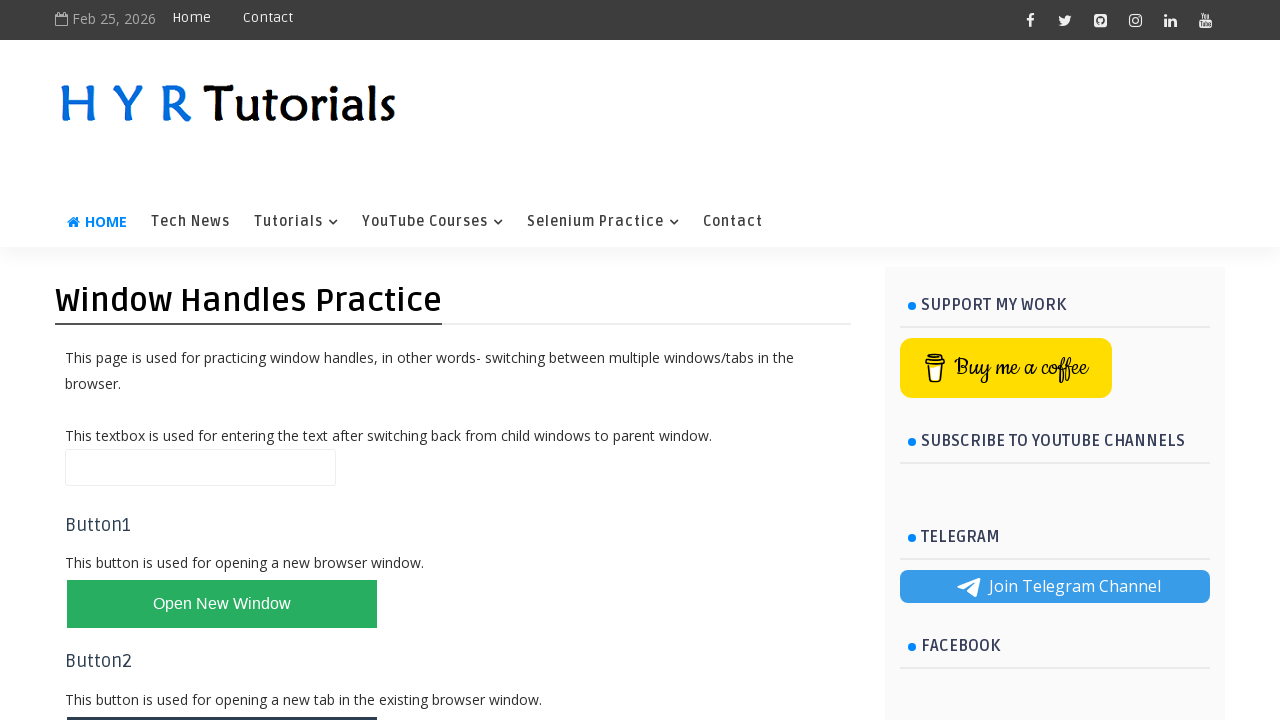

Set firstName field to 'sasi' using JavaScript execution
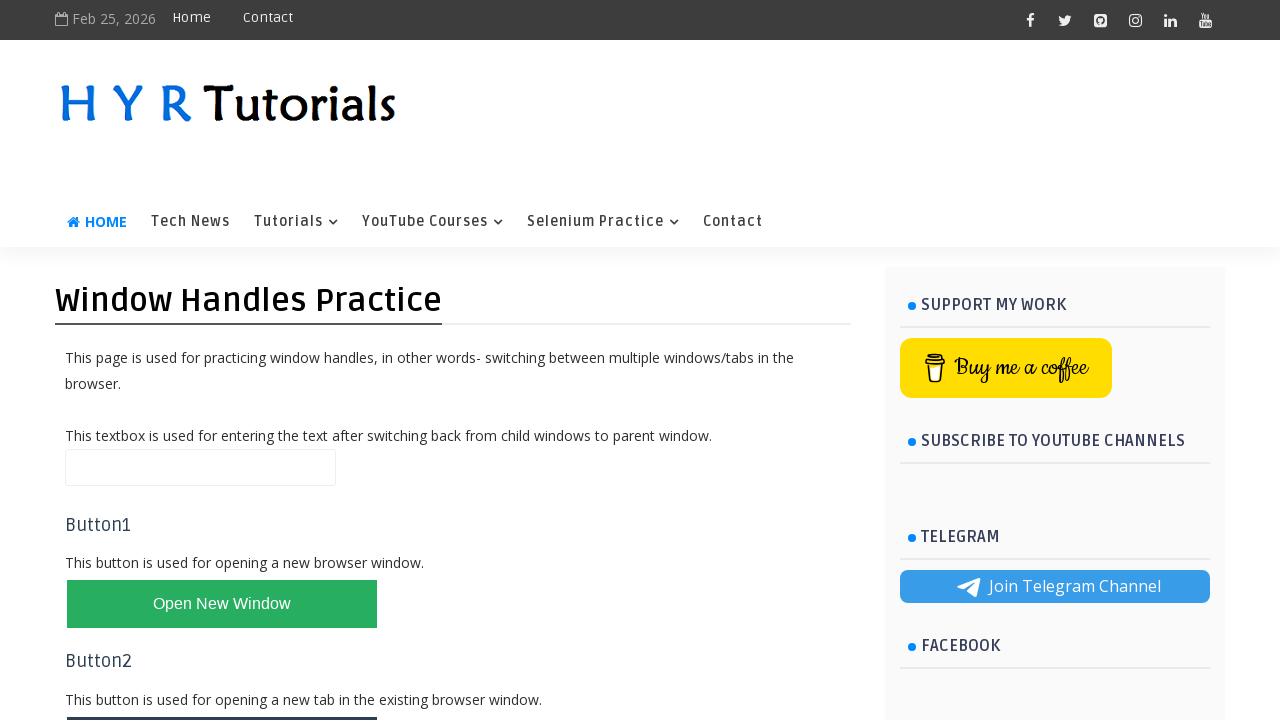

Clicked button to open multiple windows at (222, 361) on #newWindowsBtn
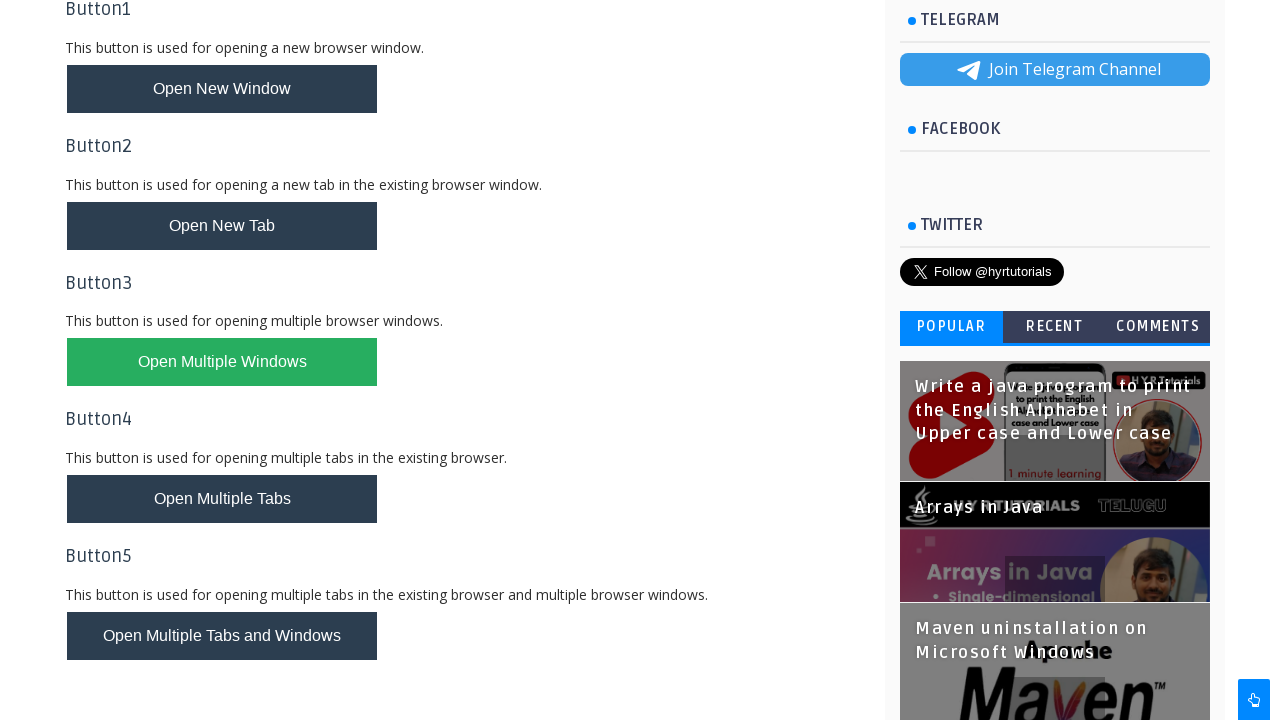

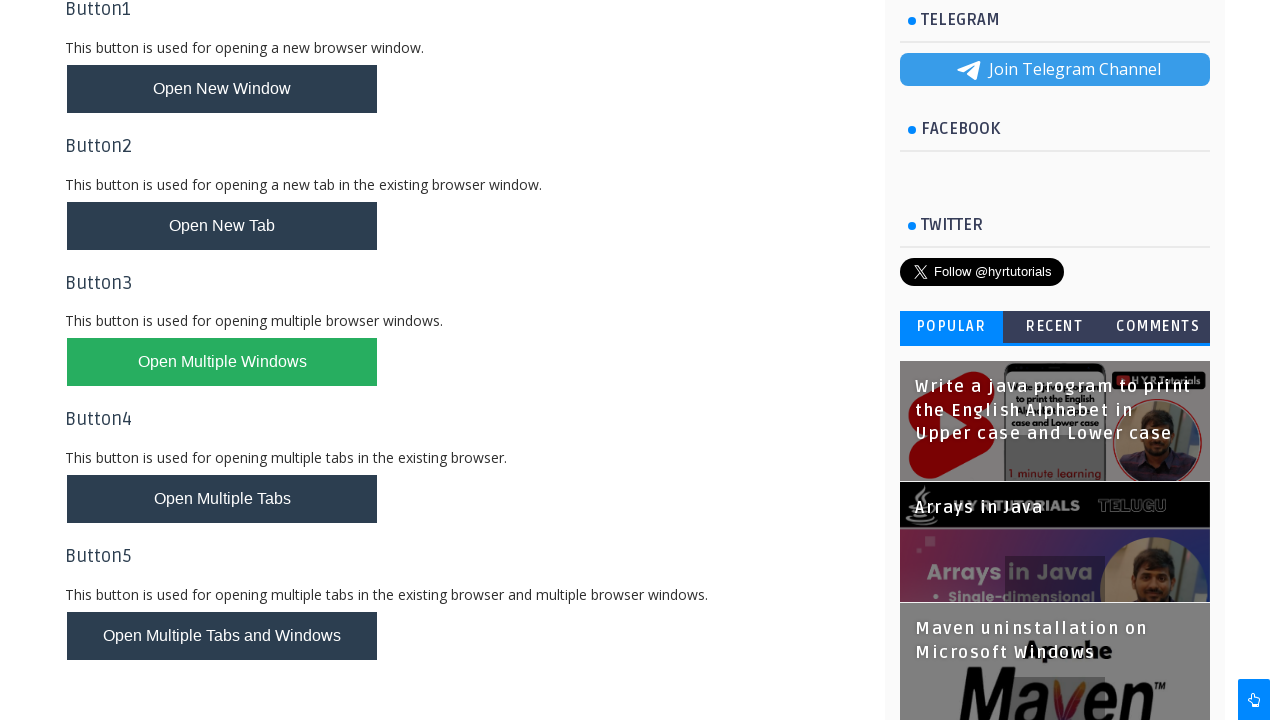